Tests that all images on each page have valid src attributes that return successful HTTP responses.

Starting URL: https://ntig-uppsala.github.io/Frisor-Saxe/index-fi.html

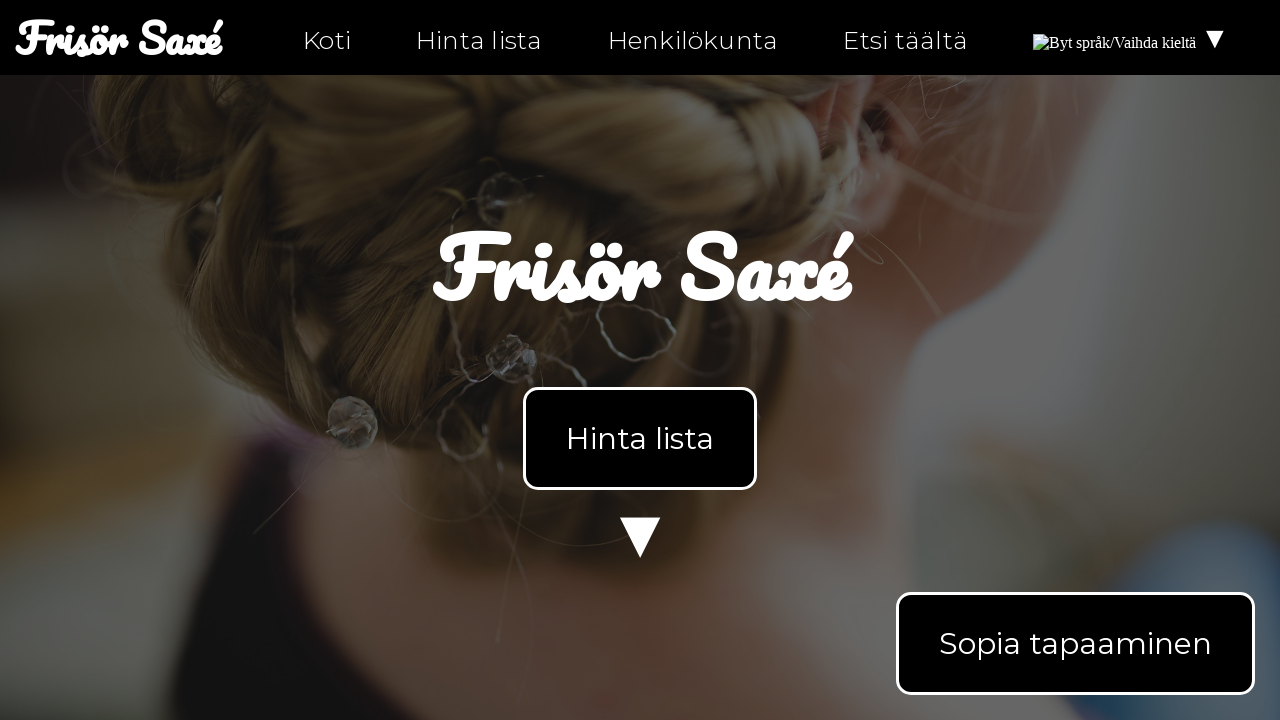

Located all img elements on index-fi.html
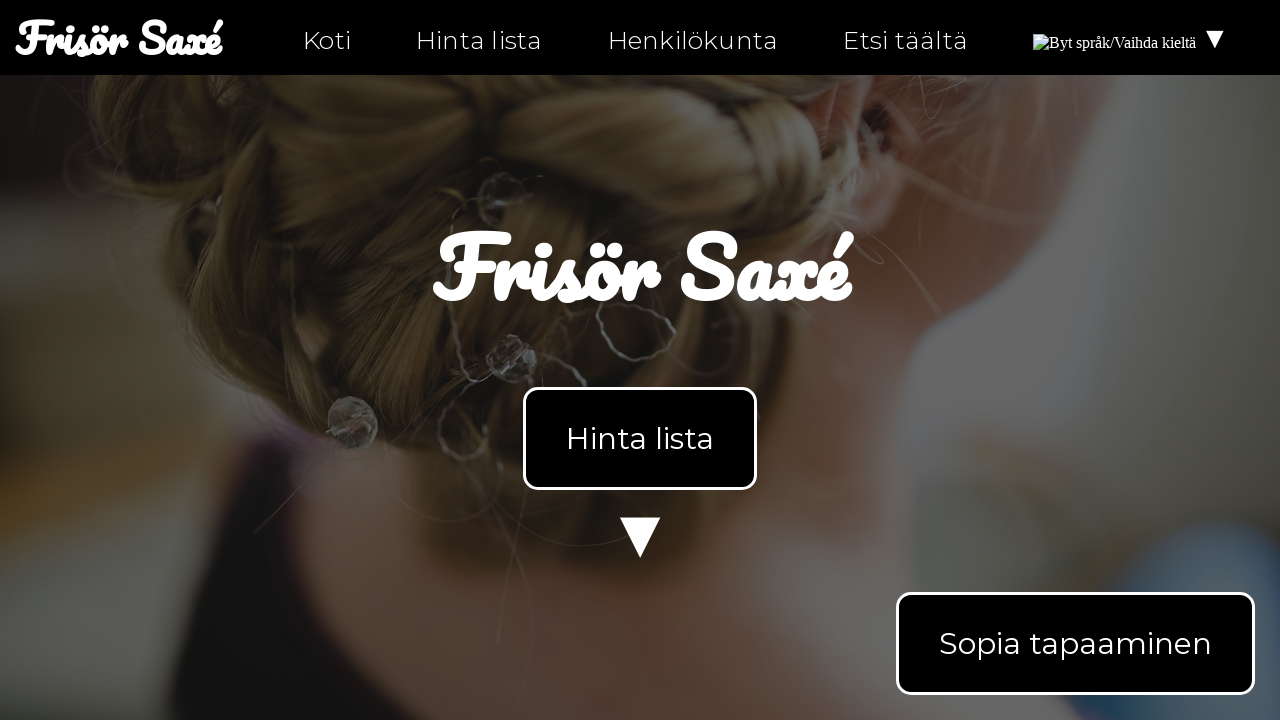

Retrieved src attribute from image: https://upload.wikimedia.org/wikipedia/commons/b/bc/Flag_of_Finland.svg
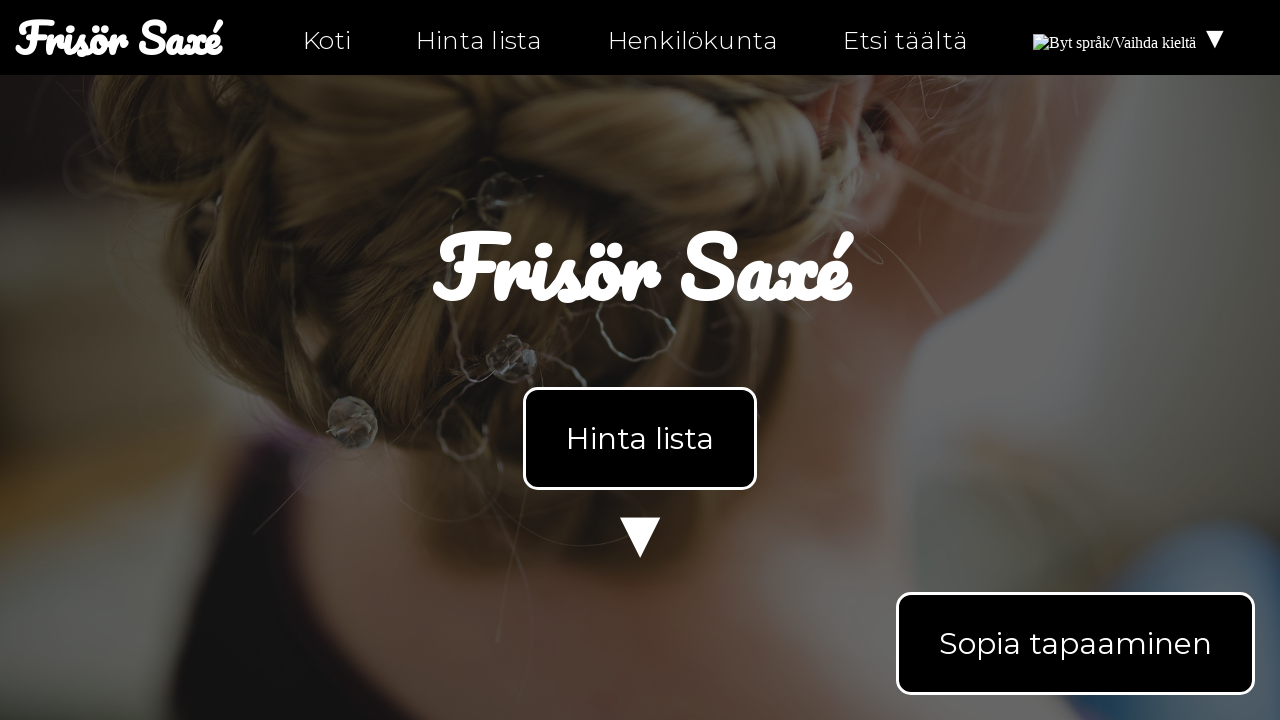

Asserted image has valid src attribute
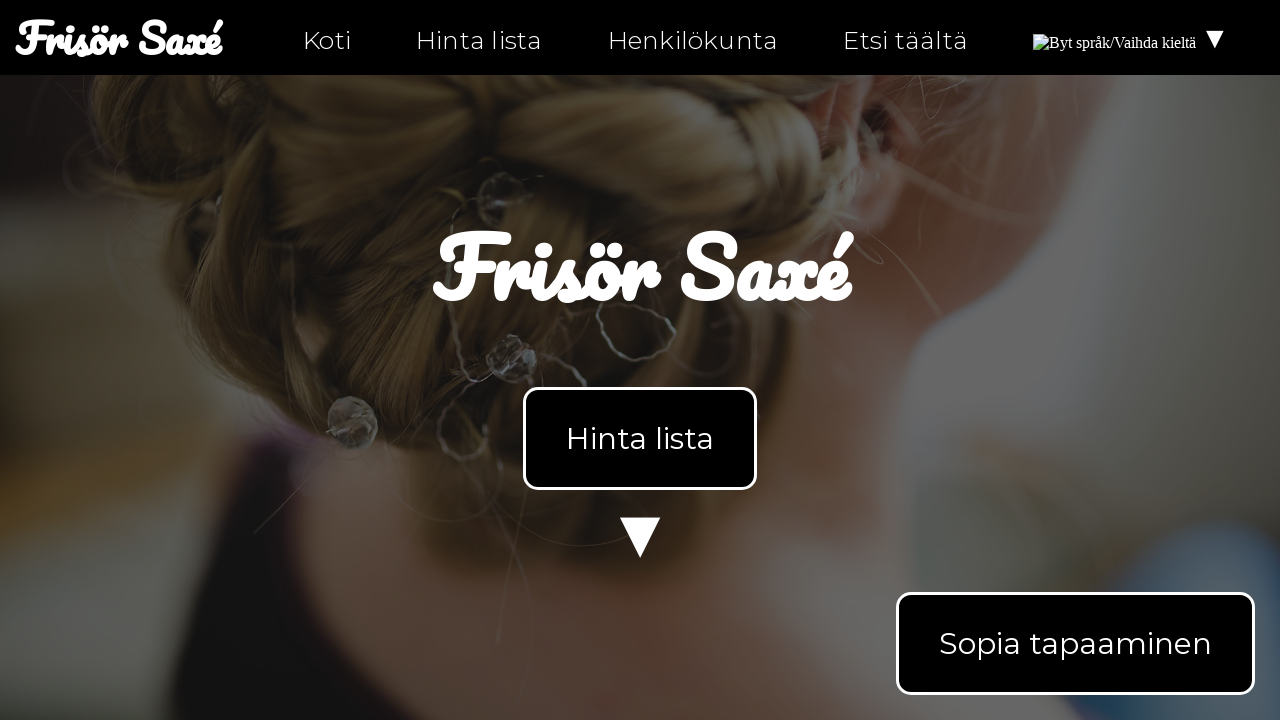

Retrieved src attribute from image: https://upload.wikimedia.org/wikipedia/commons/4/4c/Flag_of_Sweden.svg
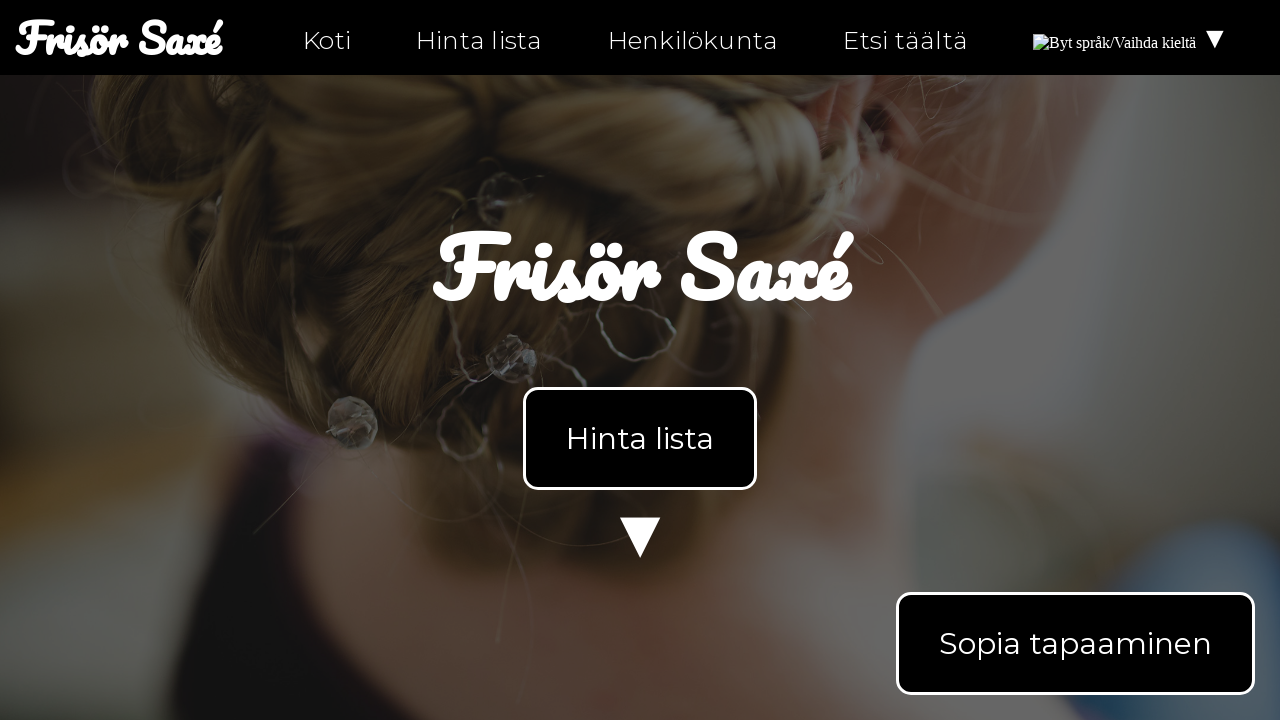

Asserted image has valid src attribute
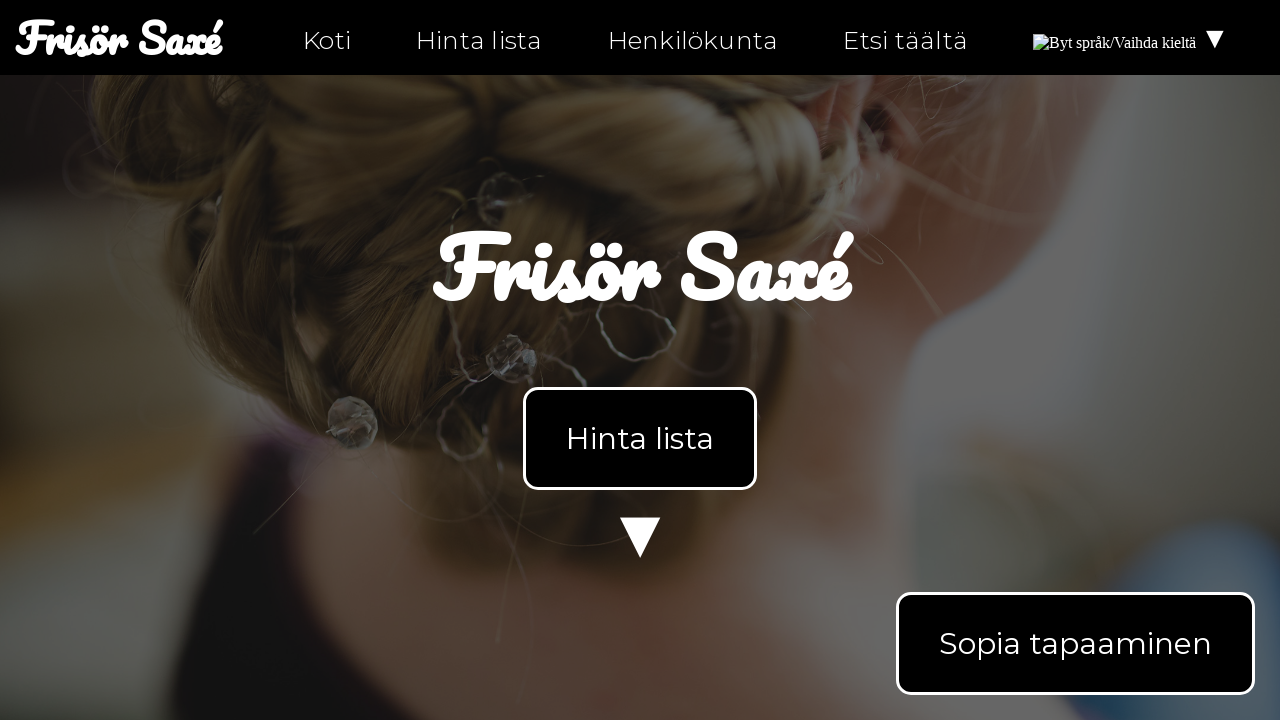

Retrieved src attribute from image: https://upload.wikimedia.org/wikipedia/commons/b/bc/Flag_of_Finland.svg
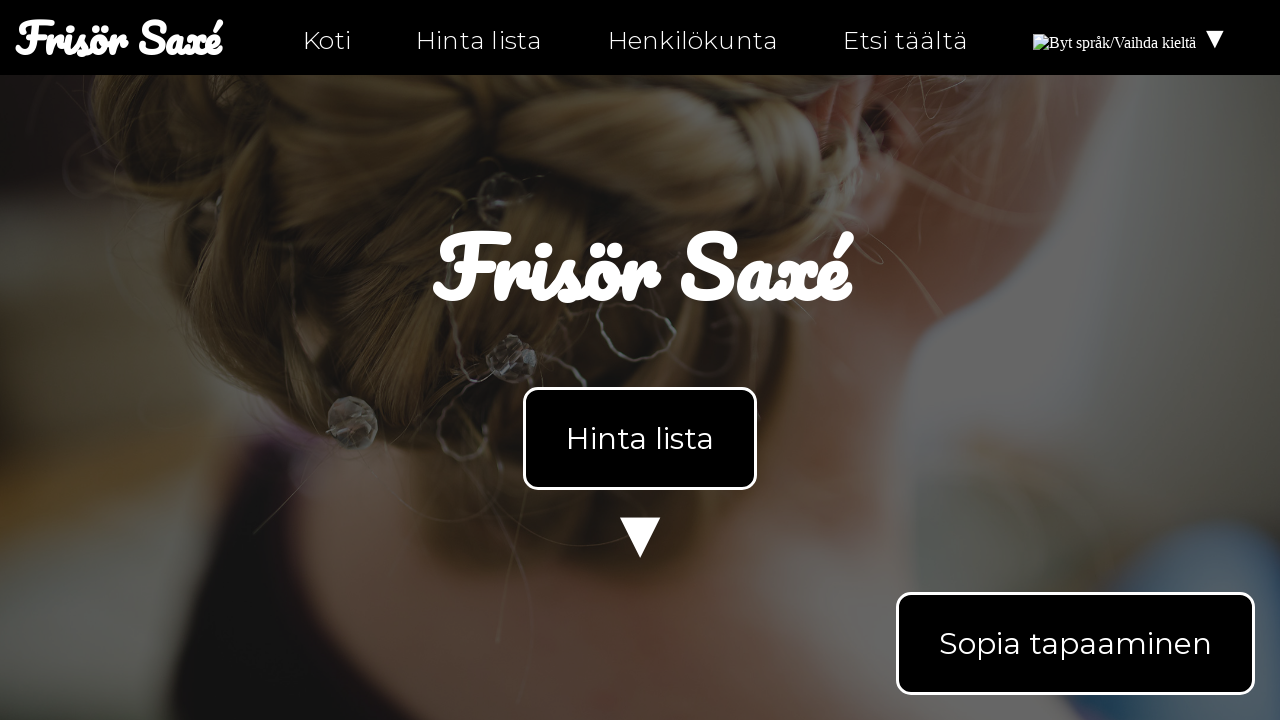

Asserted image has valid src attribute
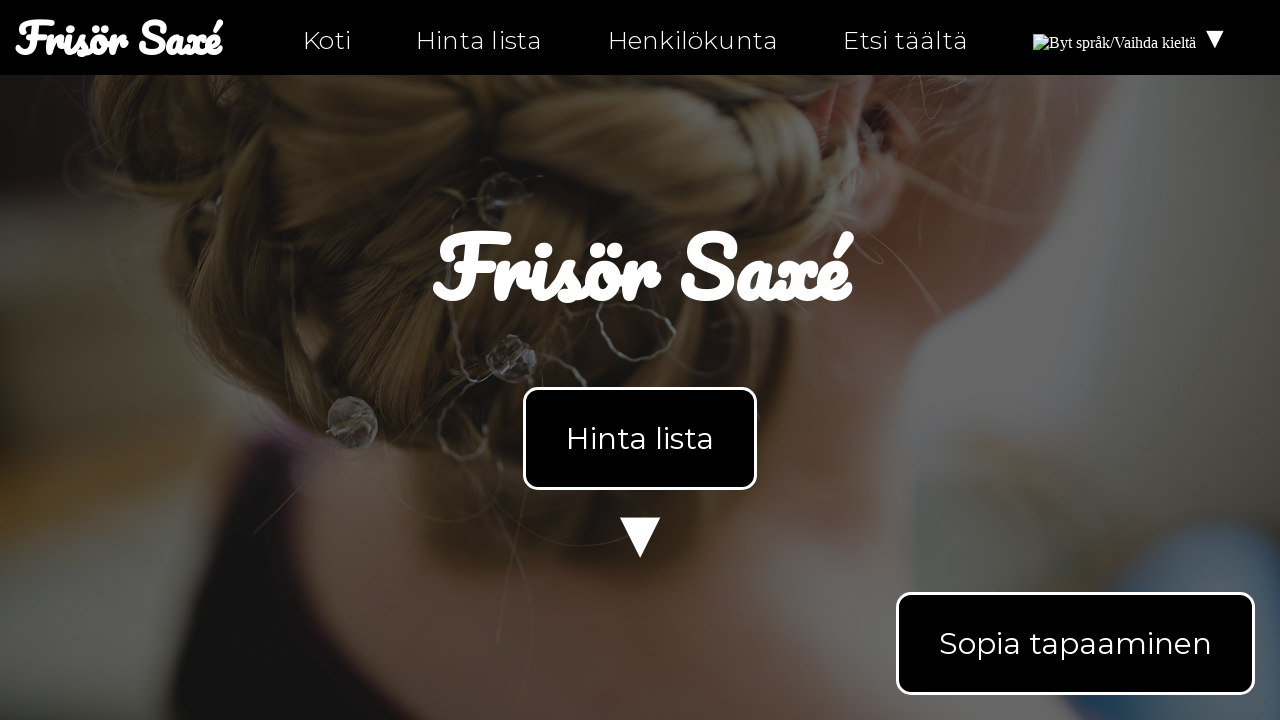

Retrieved src attribute from image: assets/images/bild2.jpg
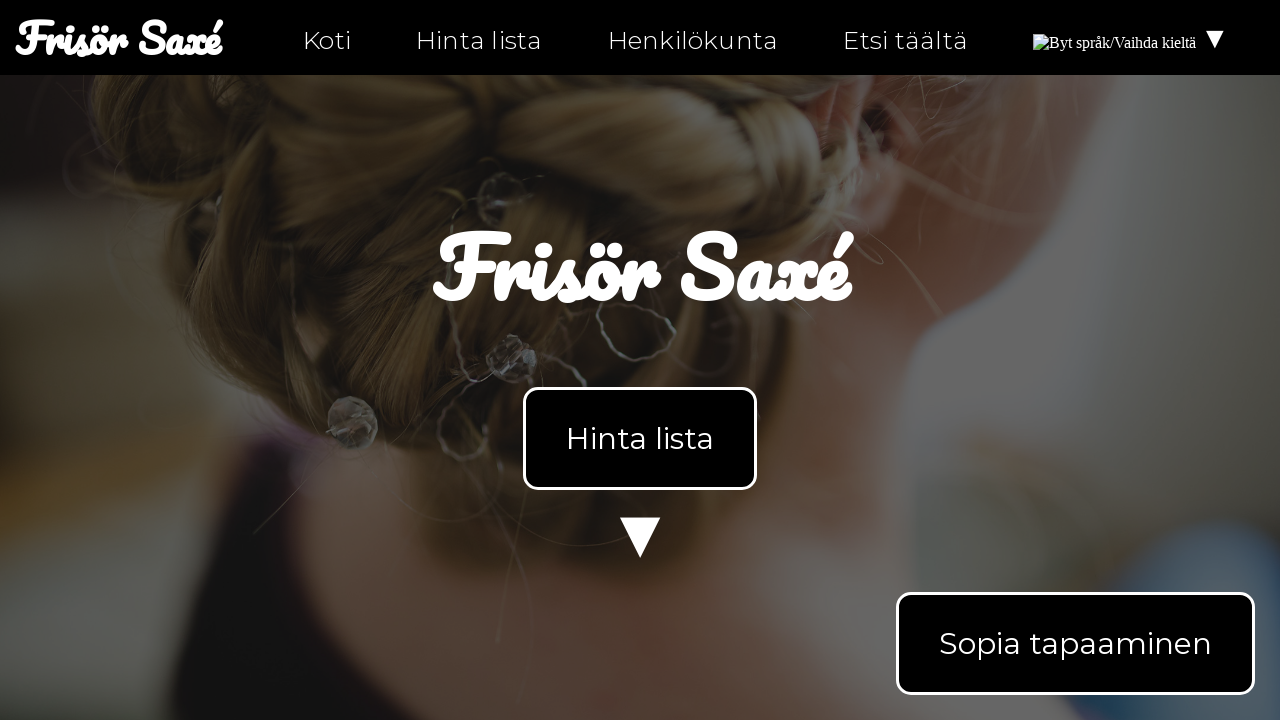

Asserted image has valid src attribute
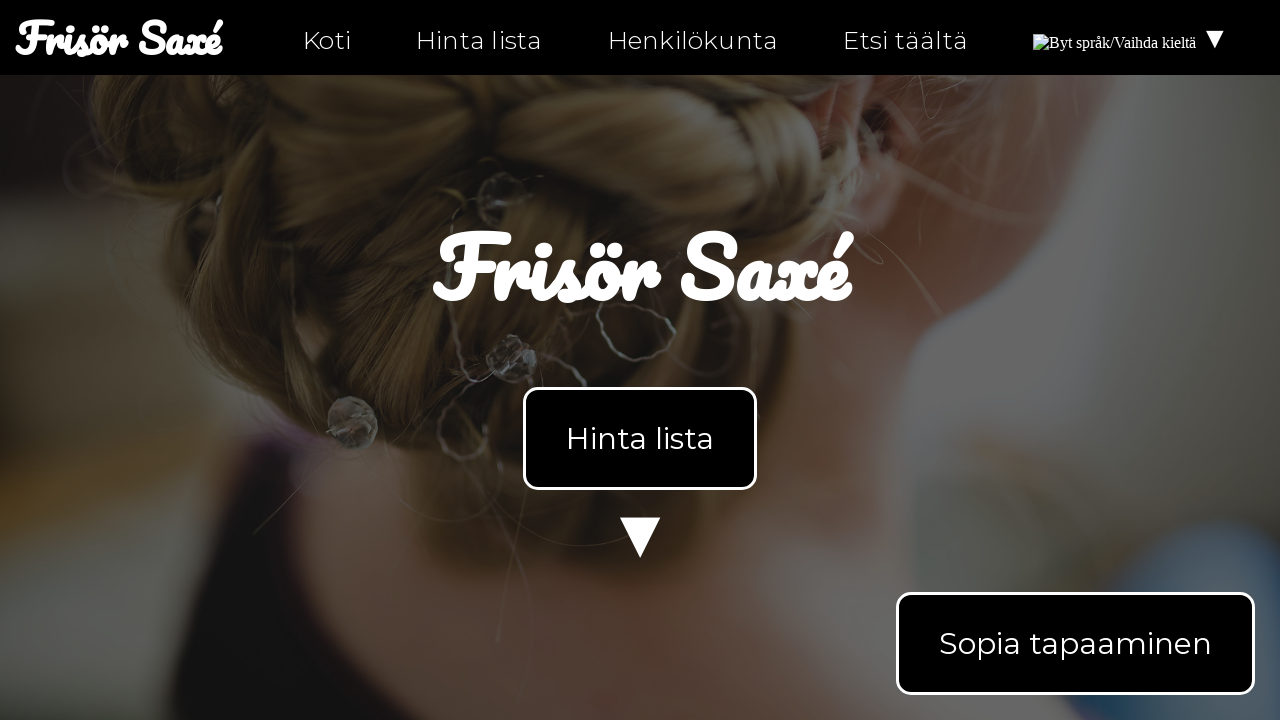

Navigated to personal-fi.html
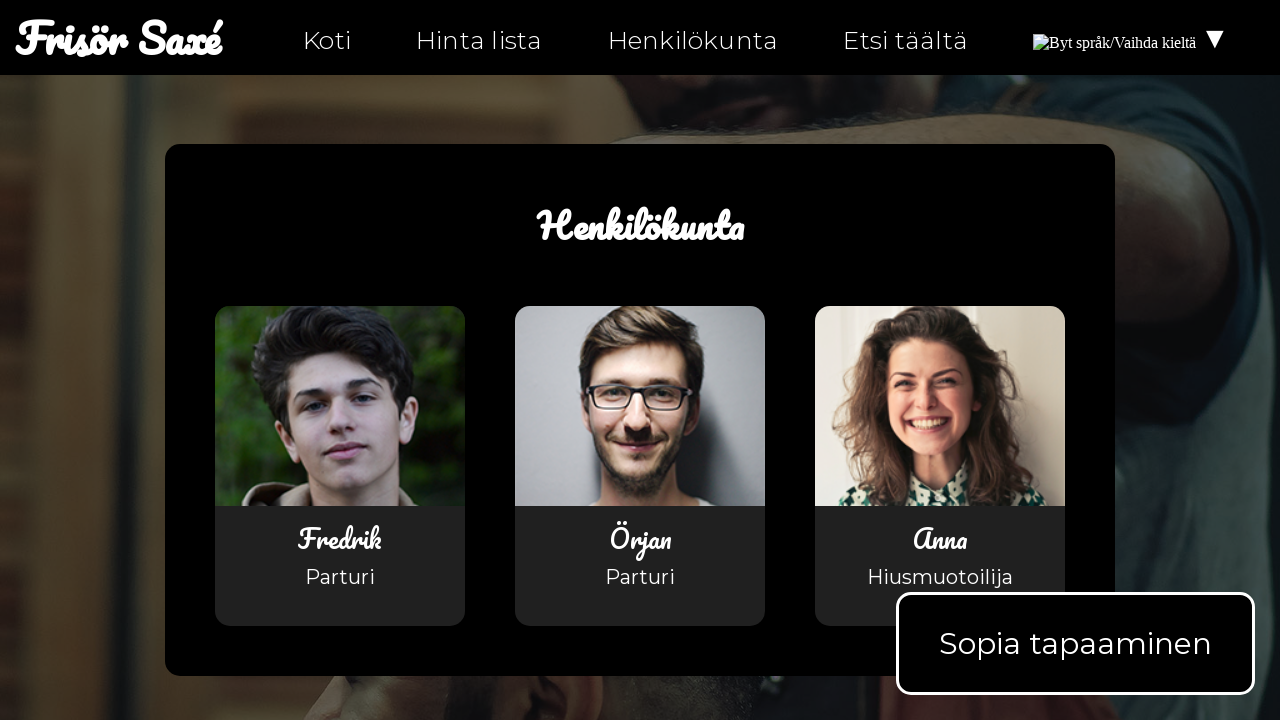

Located all img elements on personal-fi.html
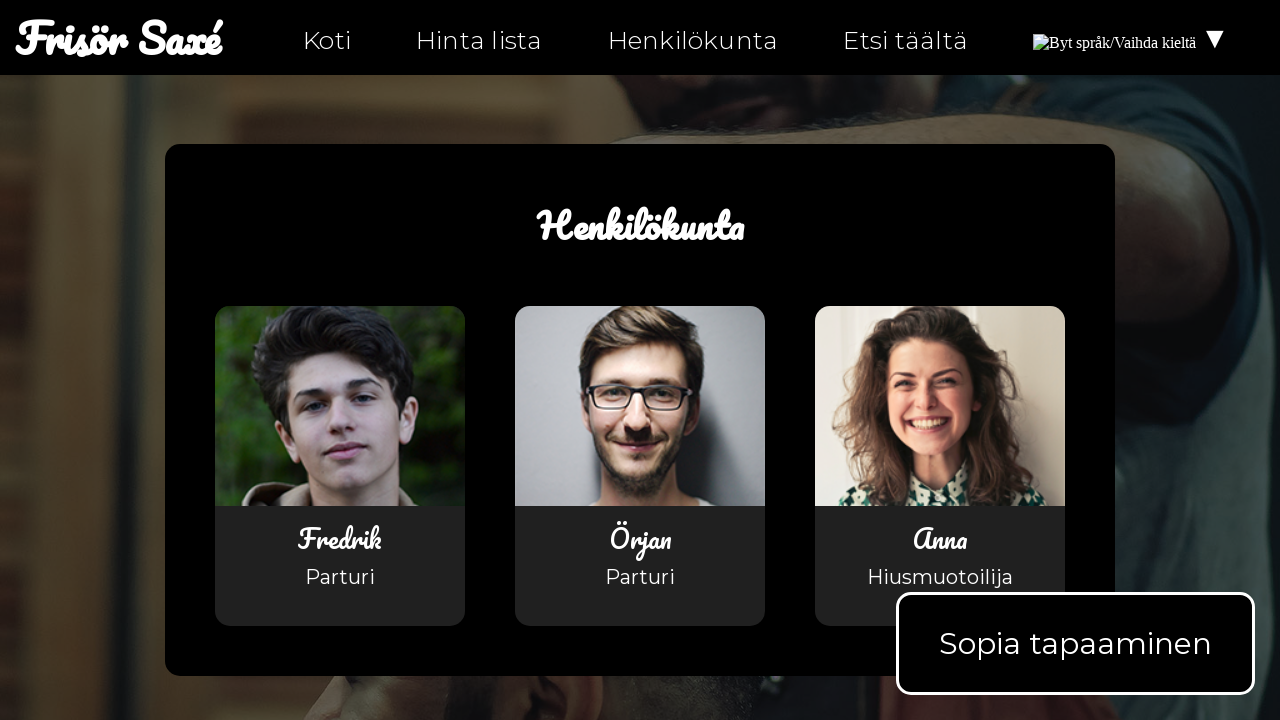

Retrieved src attribute from image: https://upload.wikimedia.org/wikipedia/commons/b/bc/Flag_of_Finland.svg
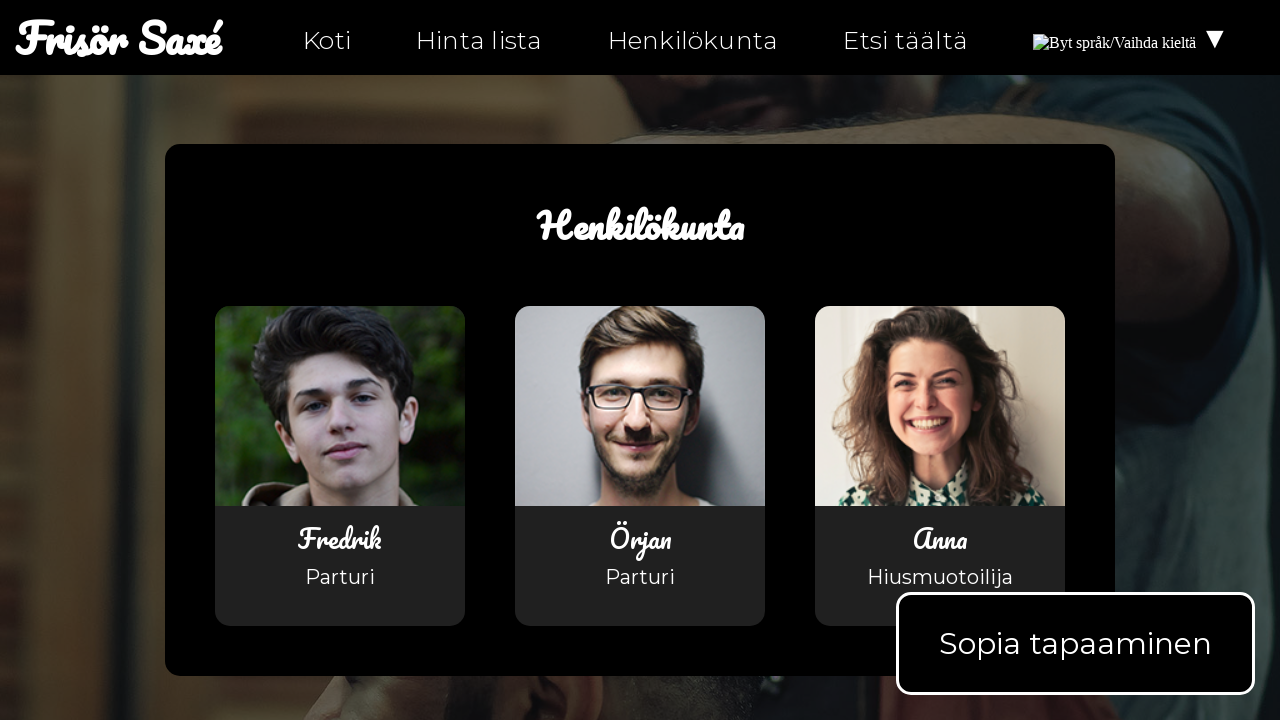

Asserted image has valid src attribute
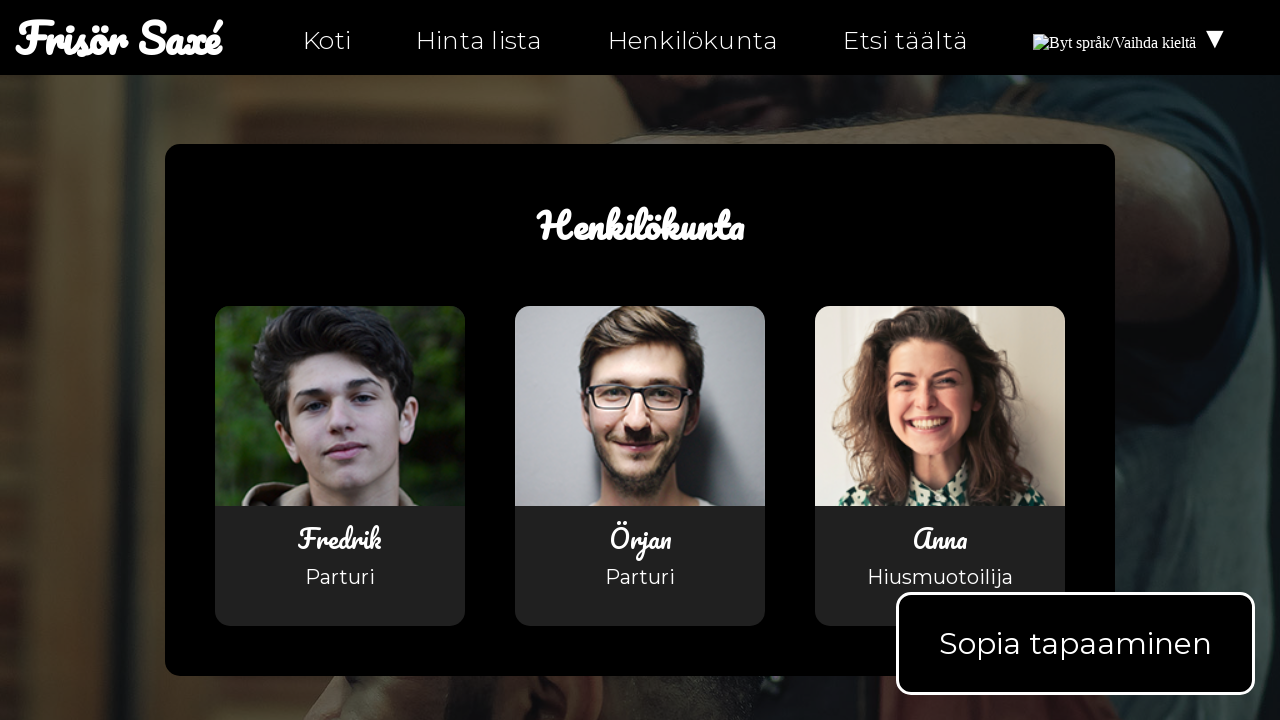

Retrieved src attribute from image: https://upload.wikimedia.org/wikipedia/commons/4/4c/Flag_of_Sweden.svg
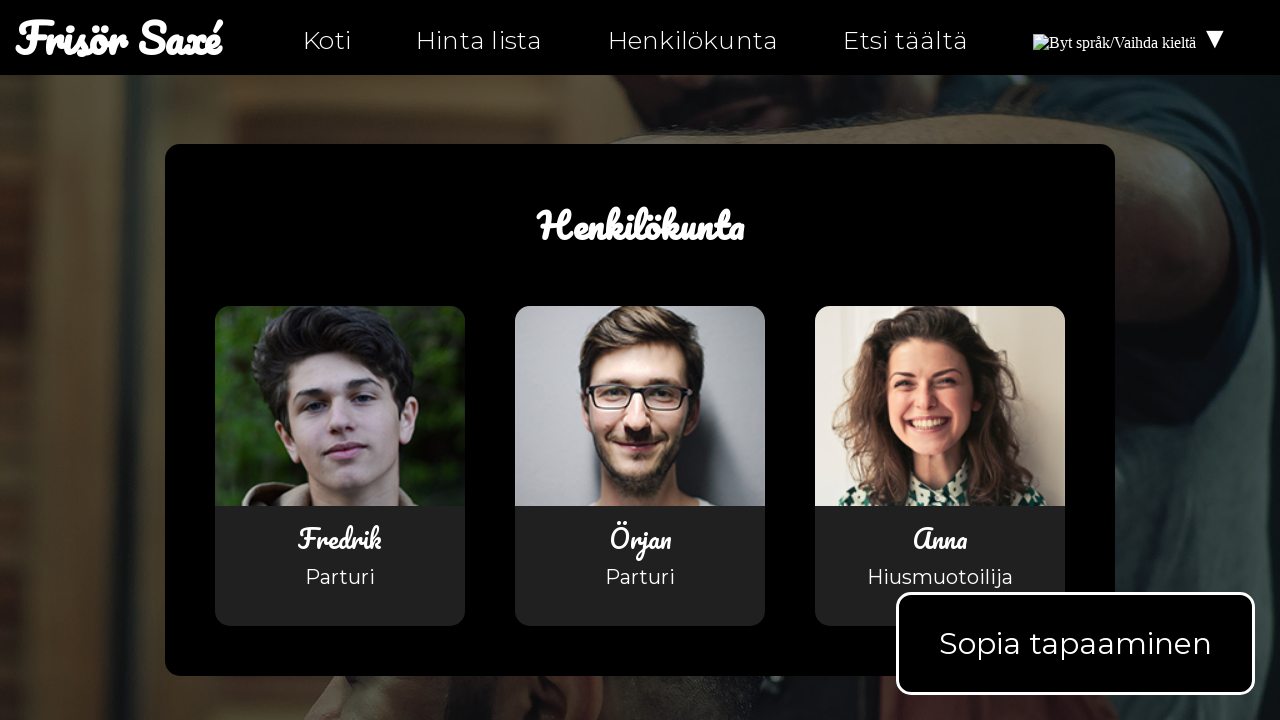

Asserted image has valid src attribute
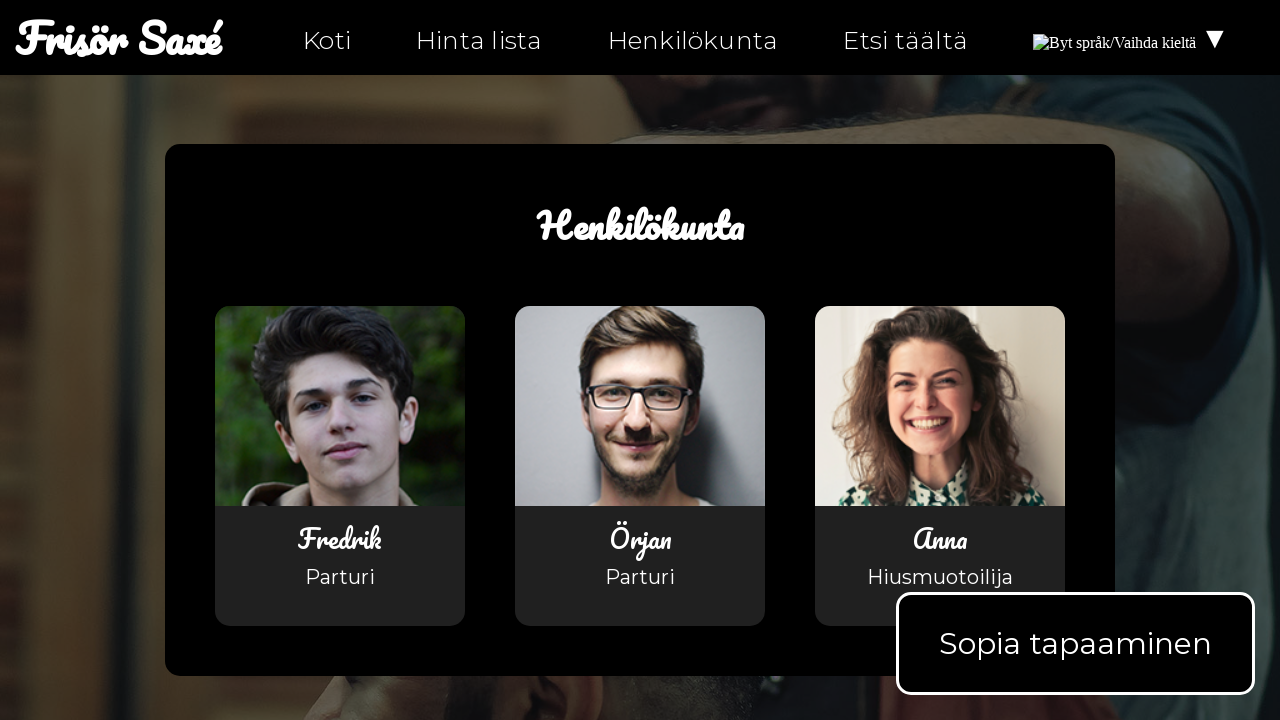

Retrieved src attribute from image: https://upload.wikimedia.org/wikipedia/commons/b/bc/Flag_of_Finland.svg
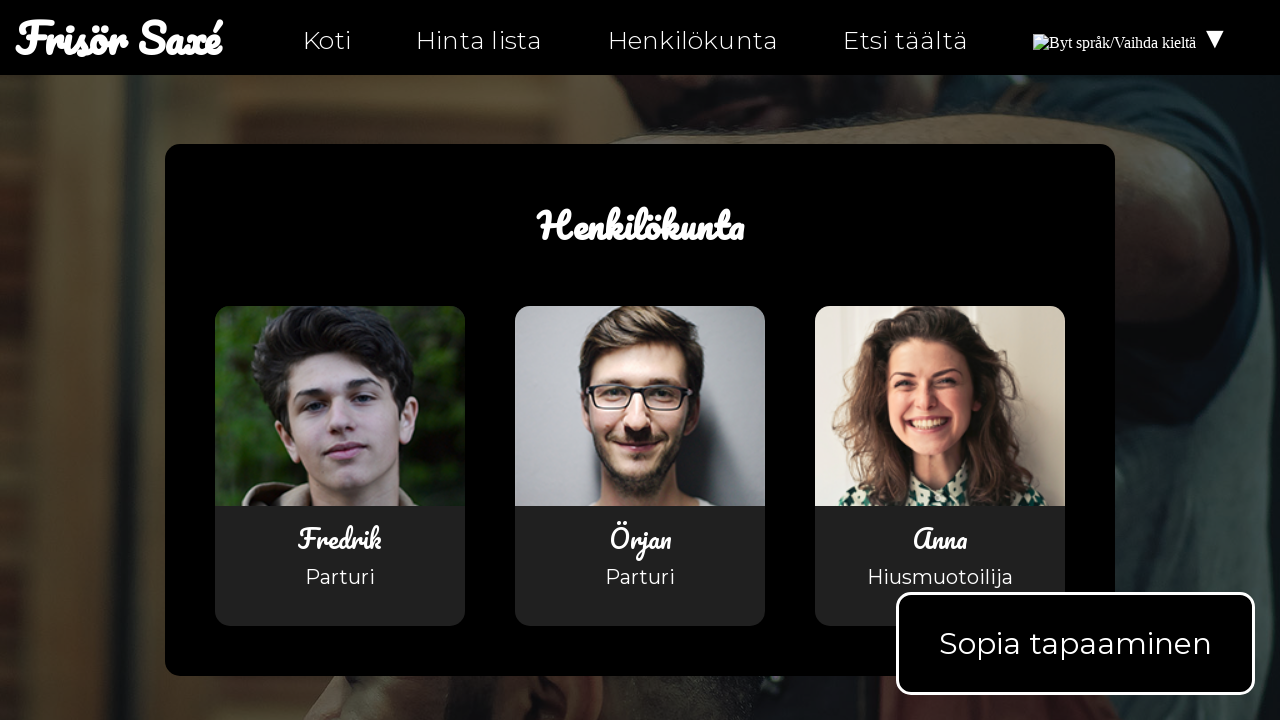

Asserted image has valid src attribute
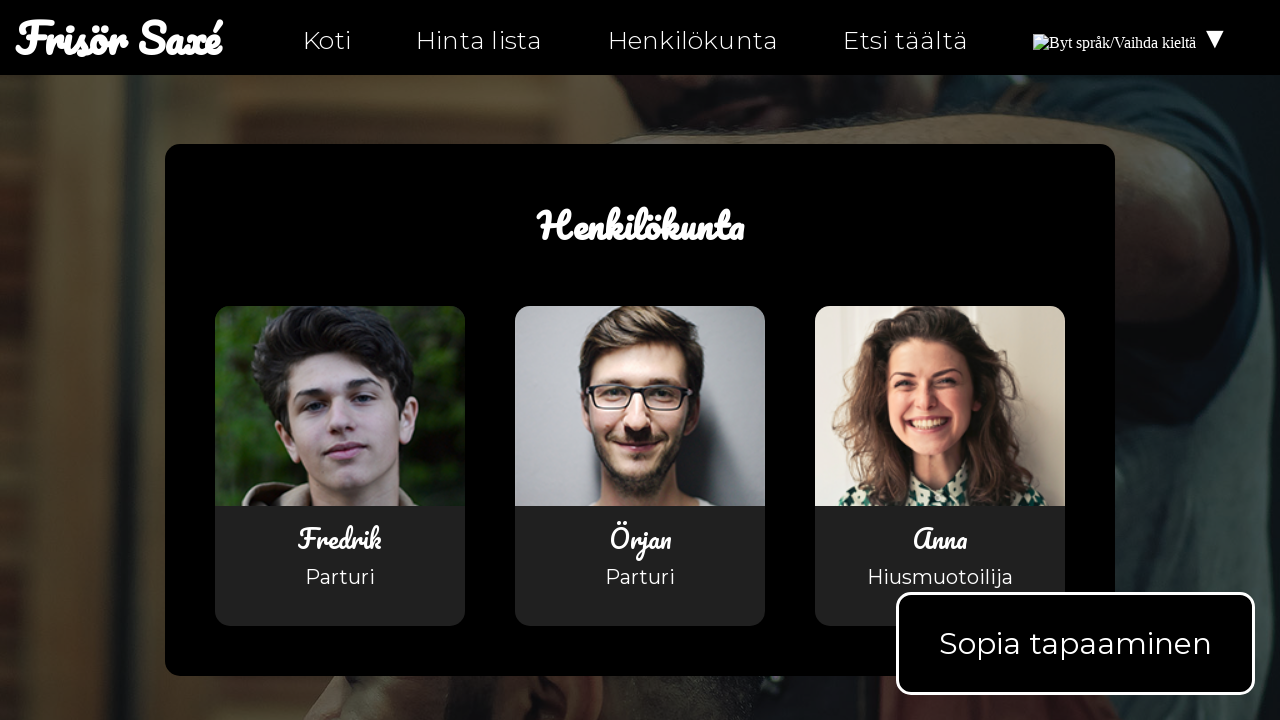

Retrieved src attribute from image: assets/images/bild3.jpg
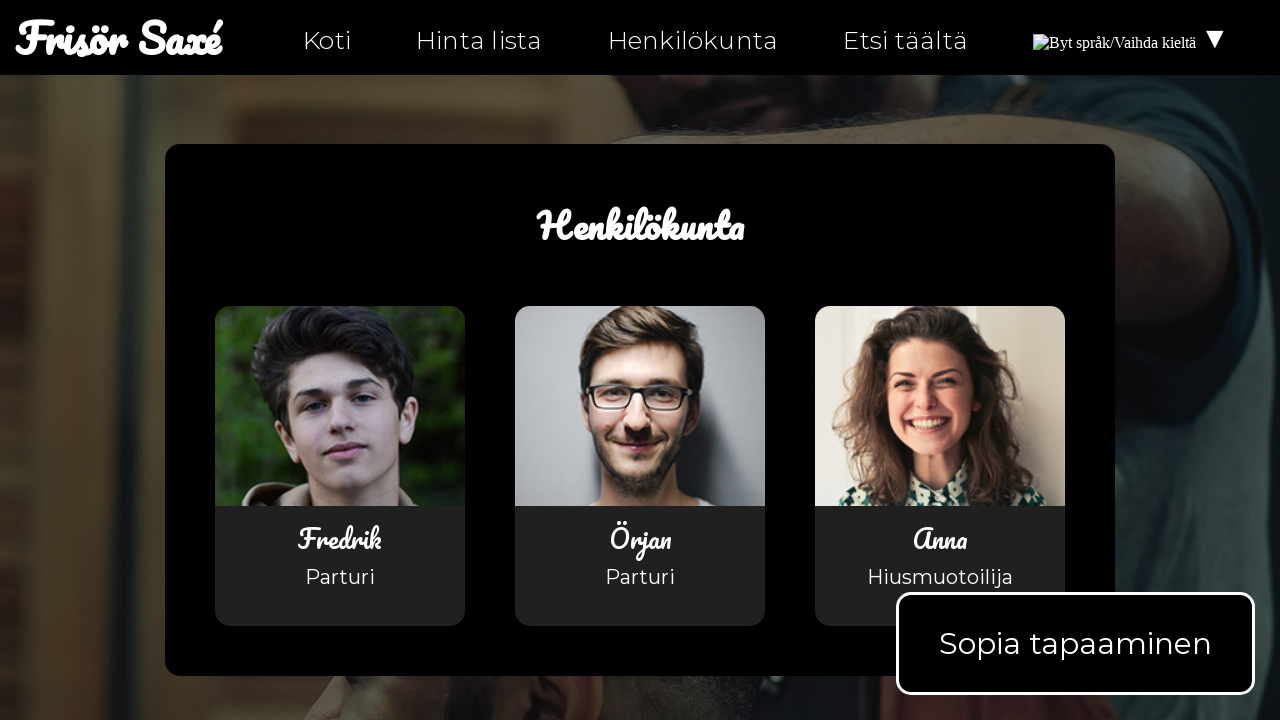

Asserted image has valid src attribute
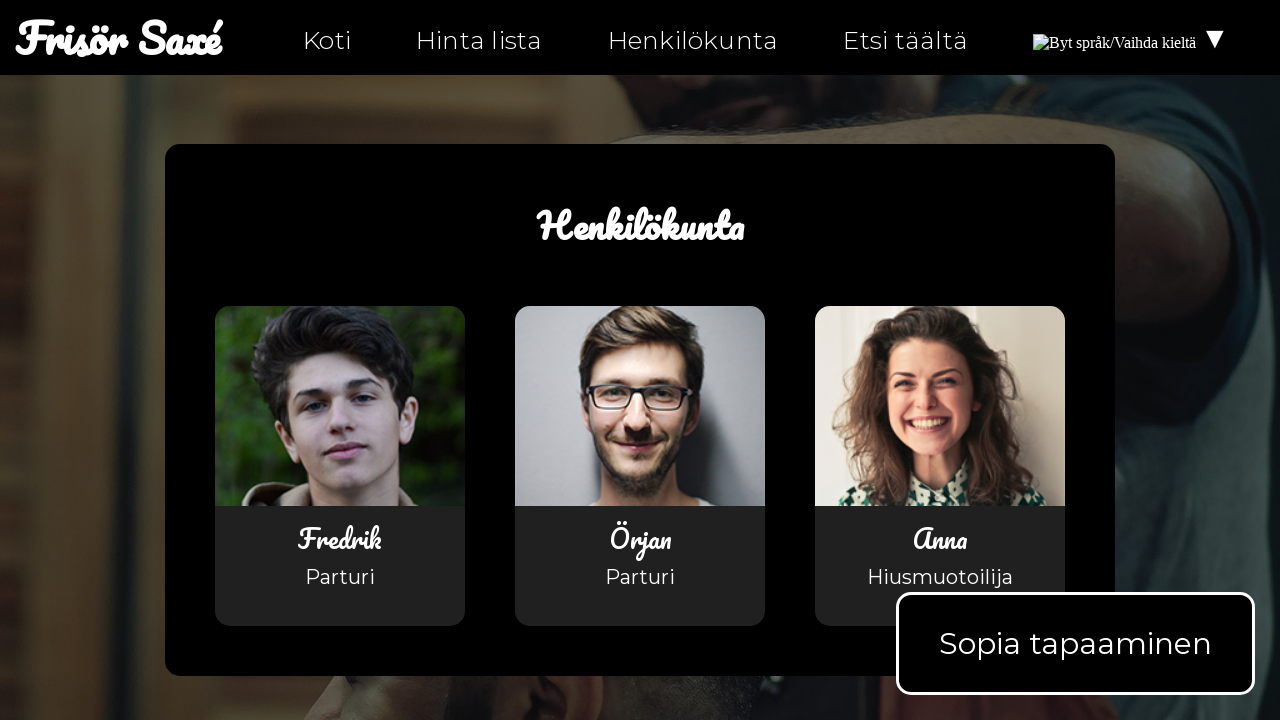

Retrieved src attribute from image: assets/images/fredrik_ortqvist.png
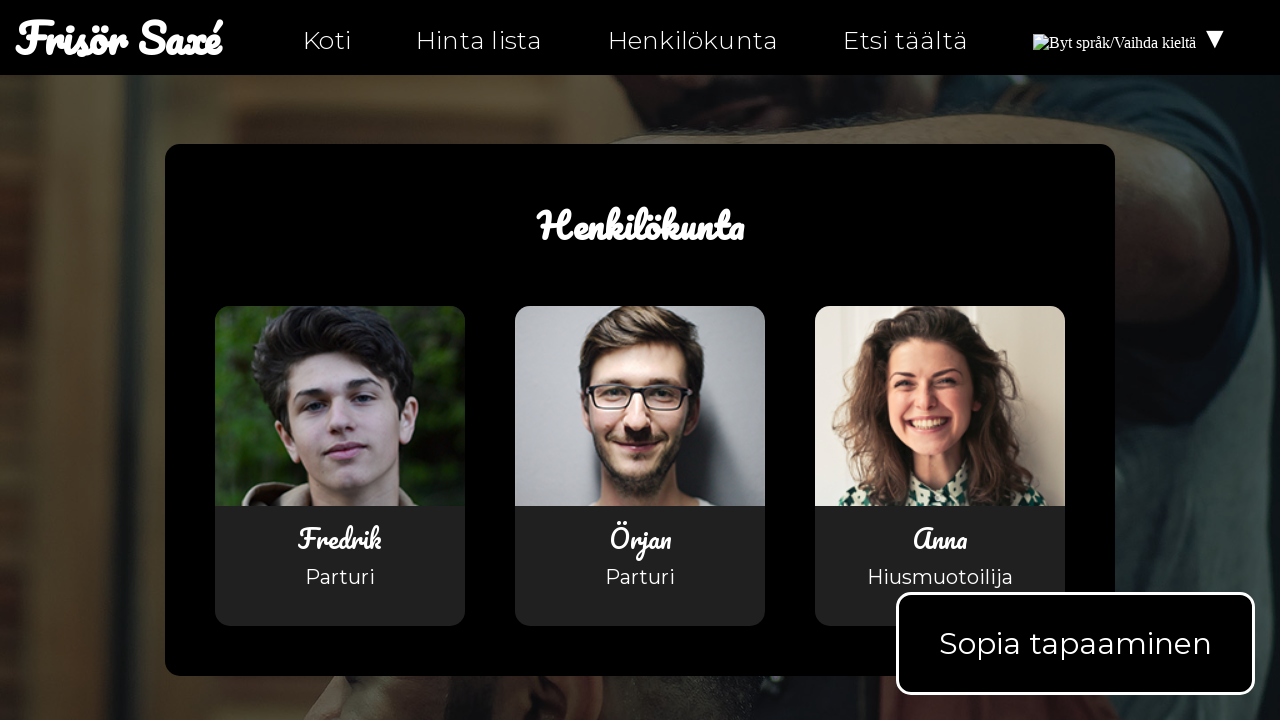

Asserted image has valid src attribute
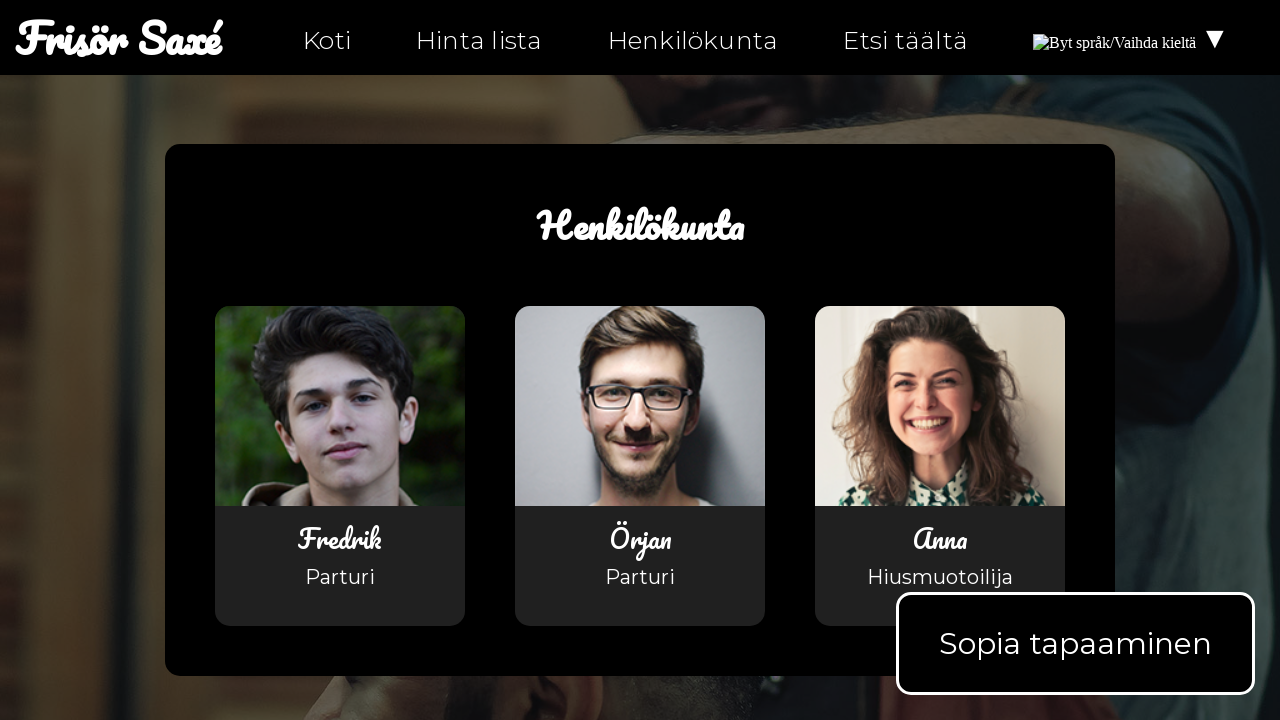

Retrieved src attribute from image: assets/images/orjan_johansson.png
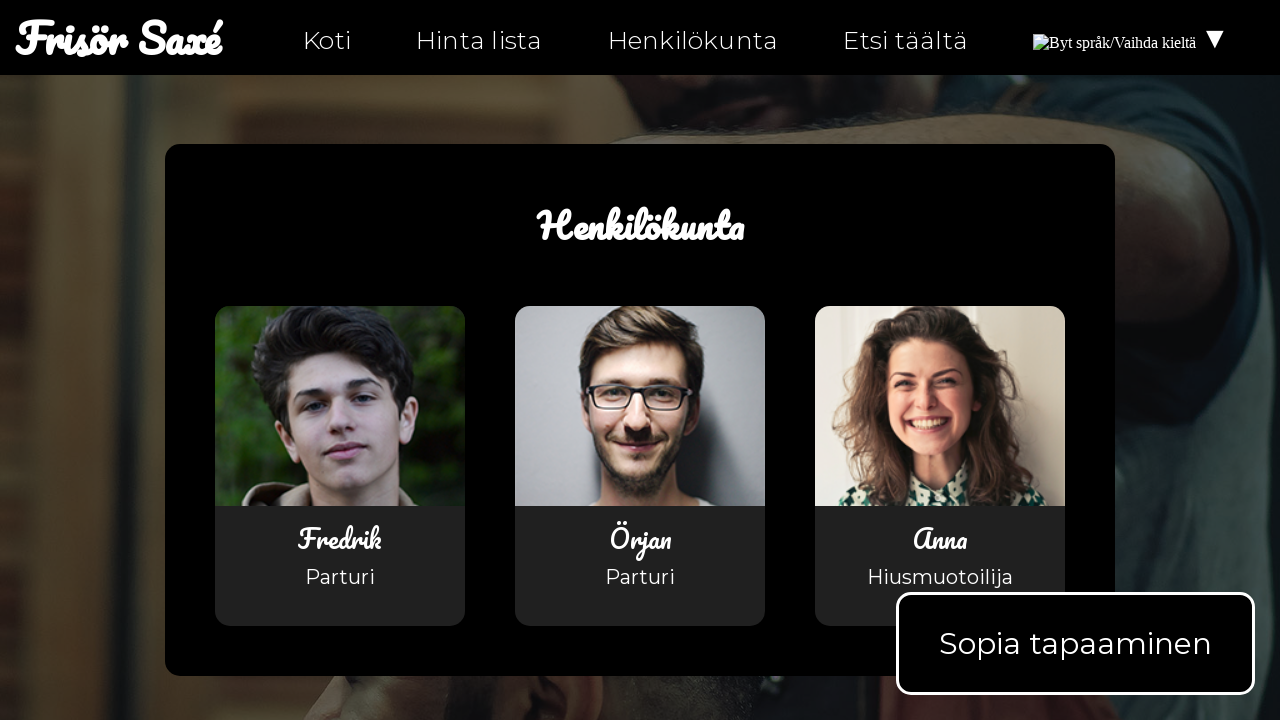

Asserted image has valid src attribute
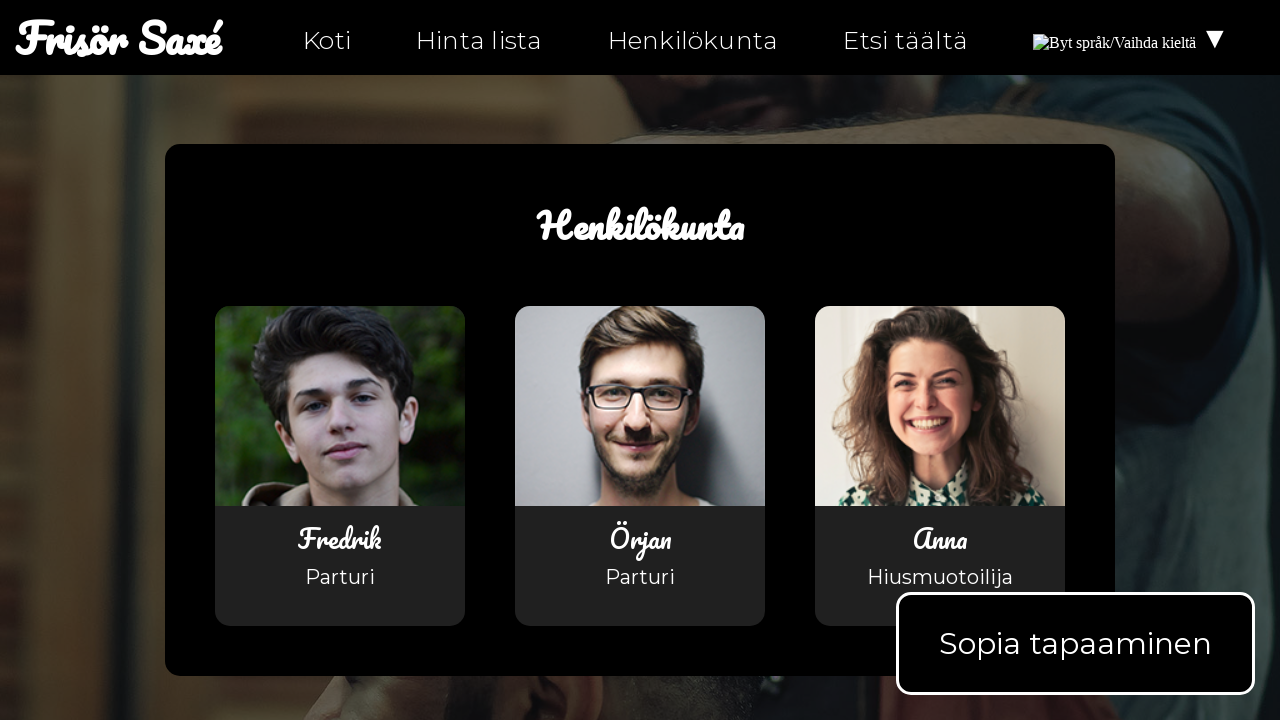

Retrieved src attribute from image: assets/images/anna_pettersson.png
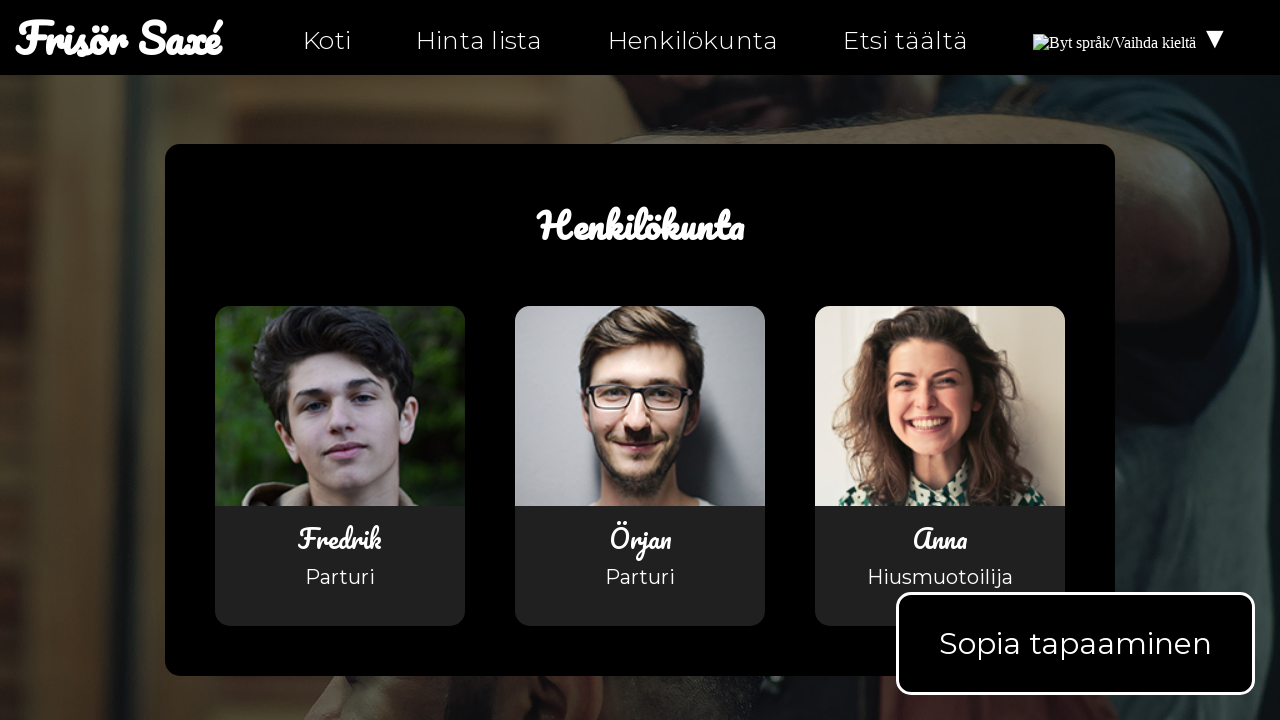

Asserted image has valid src attribute
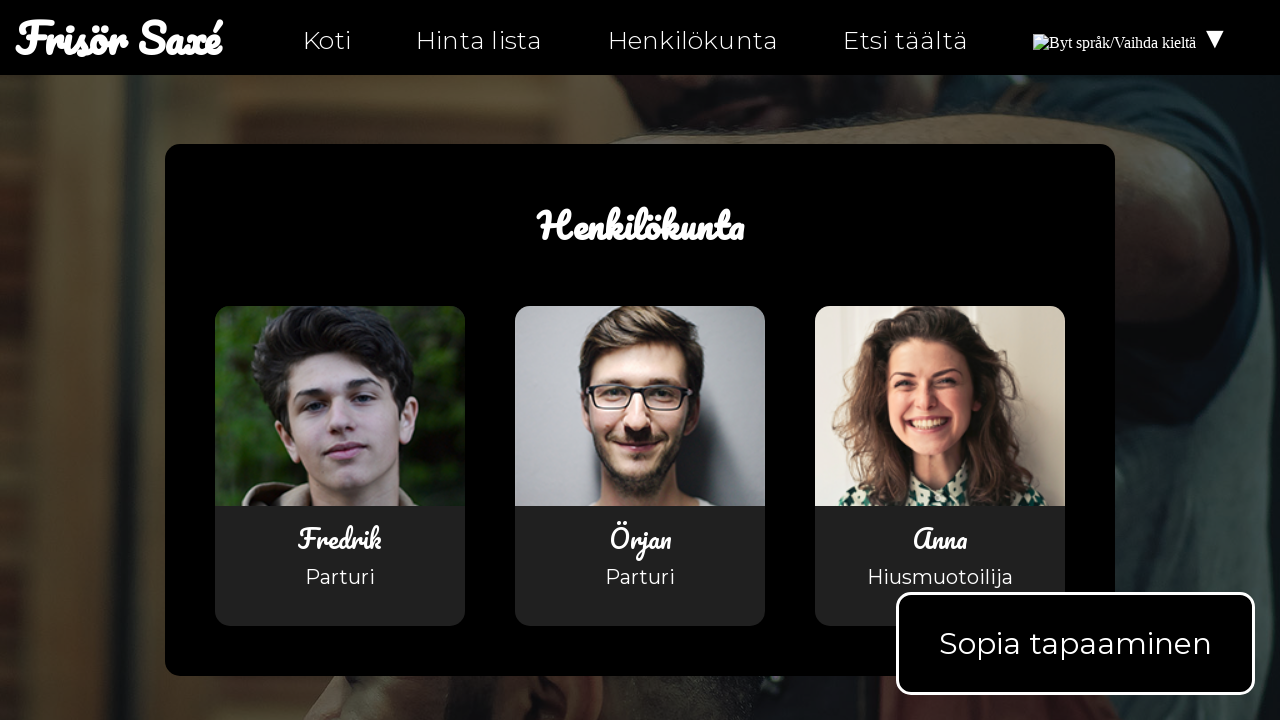

Navigated to hitta-hit-fi.html
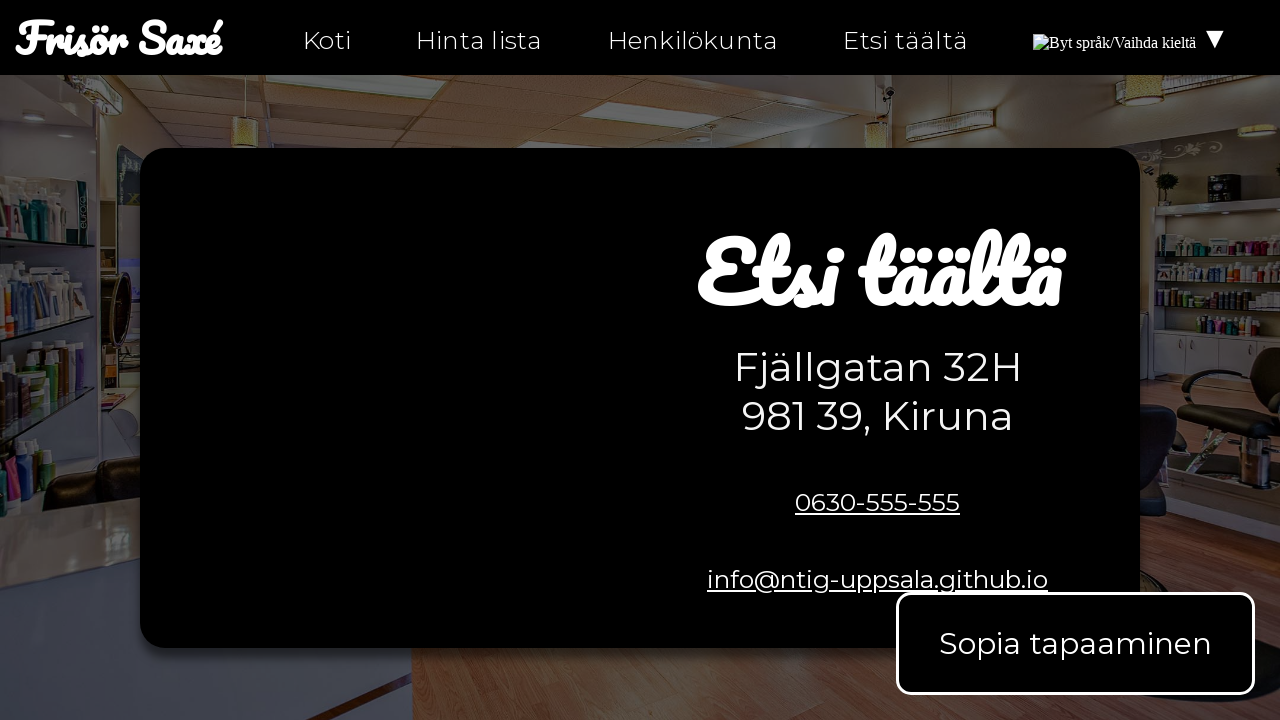

Located all img elements on hitta-hit-fi.html
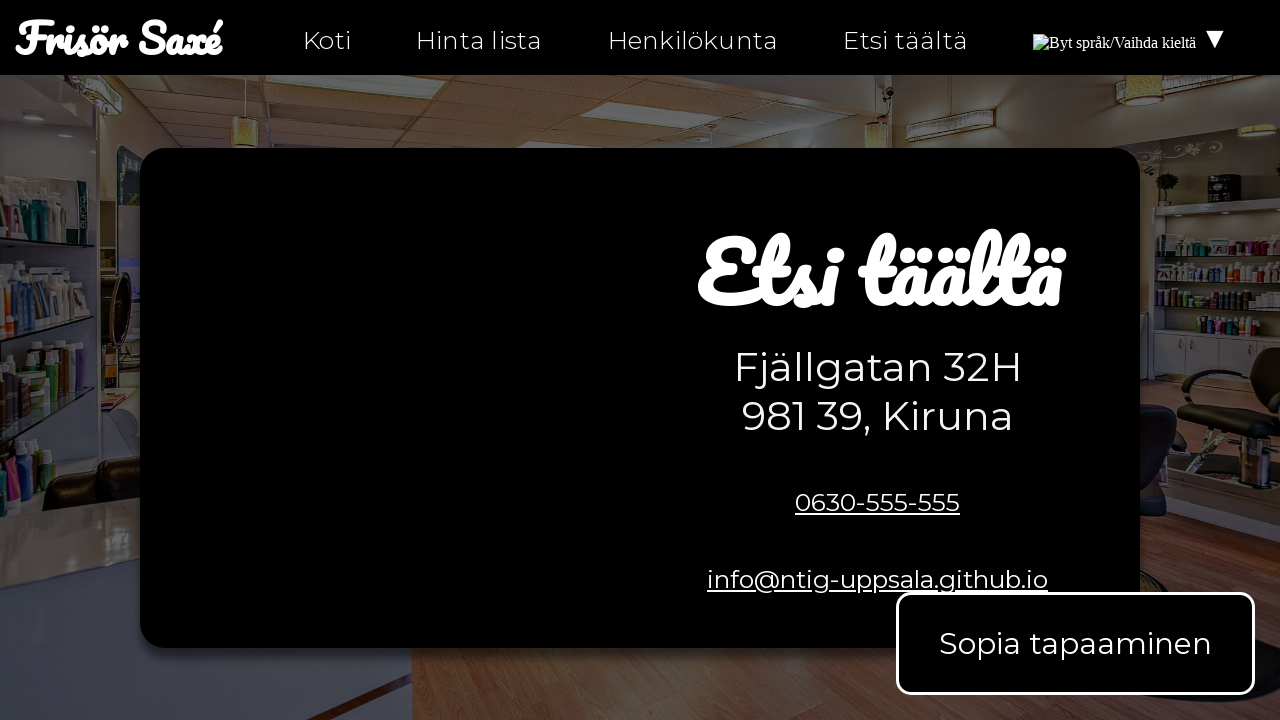

Retrieved src attribute from image: https://upload.wikimedia.org/wikipedia/commons/b/bc/Flag_of_Finland.svg
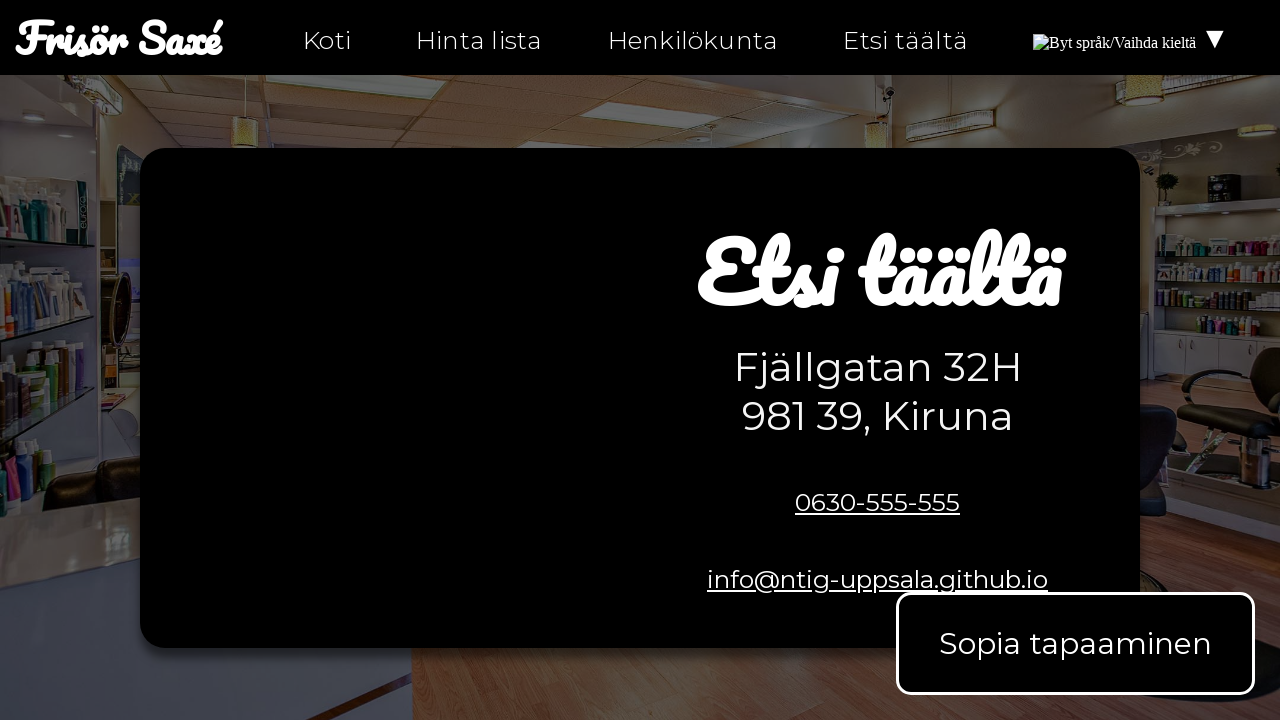

Asserted image has valid src attribute
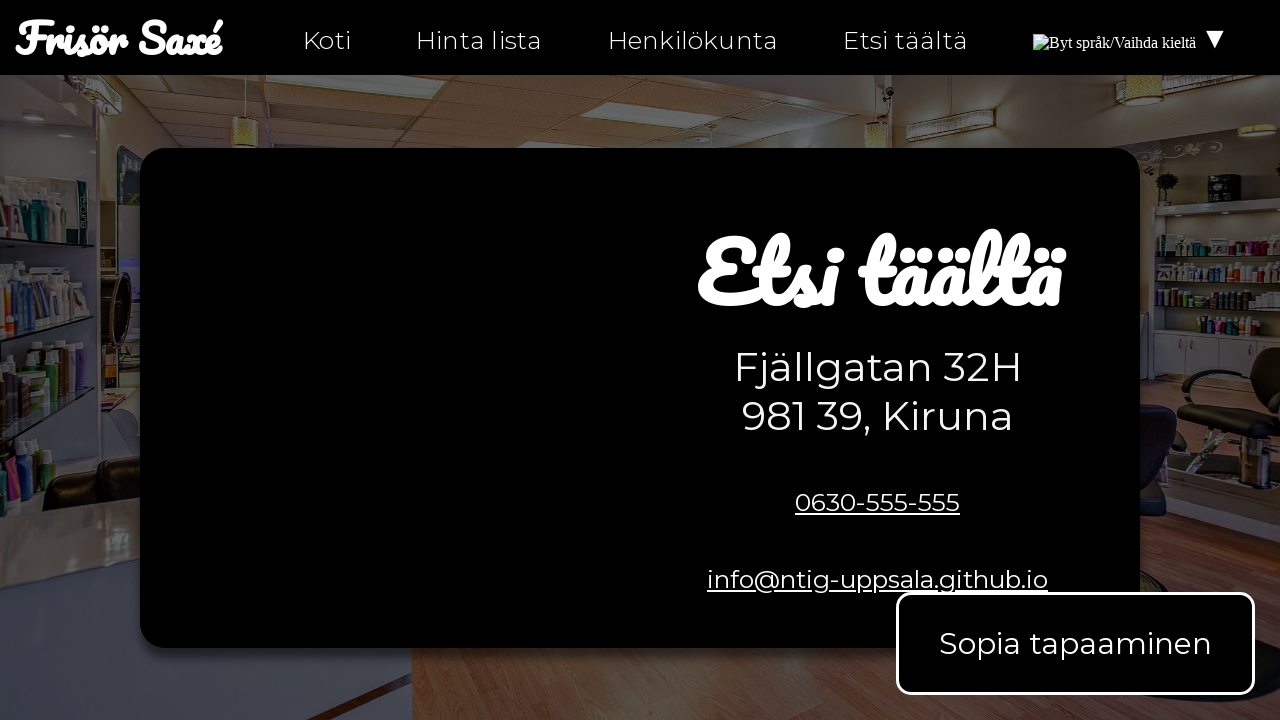

Retrieved src attribute from image: https://upload.wikimedia.org/wikipedia/commons/4/4c/Flag_of_Sweden.svg
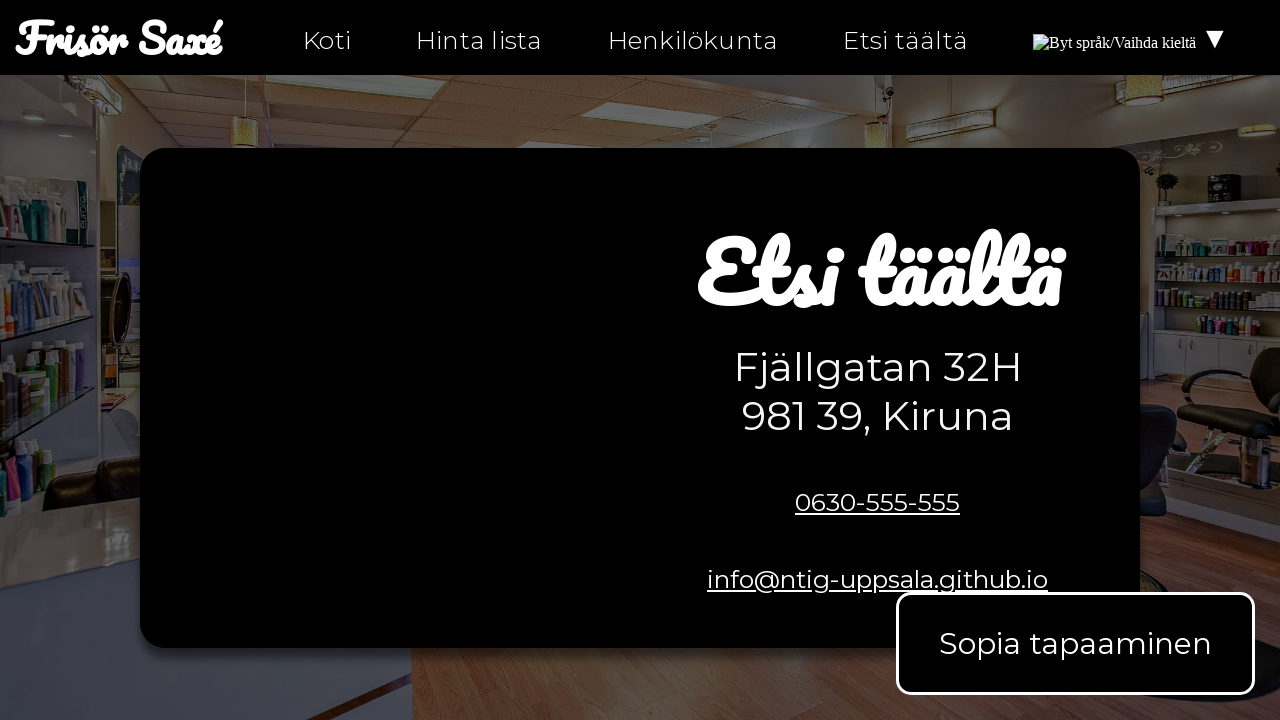

Asserted image has valid src attribute
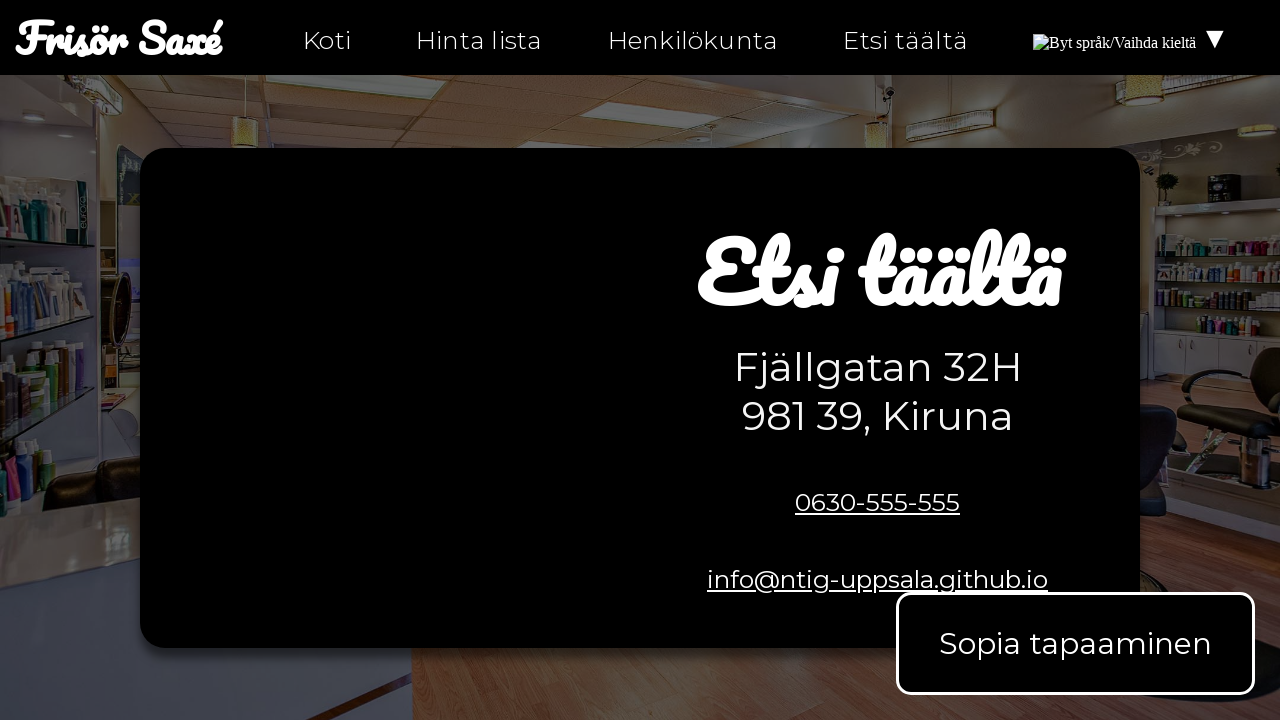

Retrieved src attribute from image: https://upload.wikimedia.org/wikipedia/commons/b/bc/Flag_of_Finland.svg
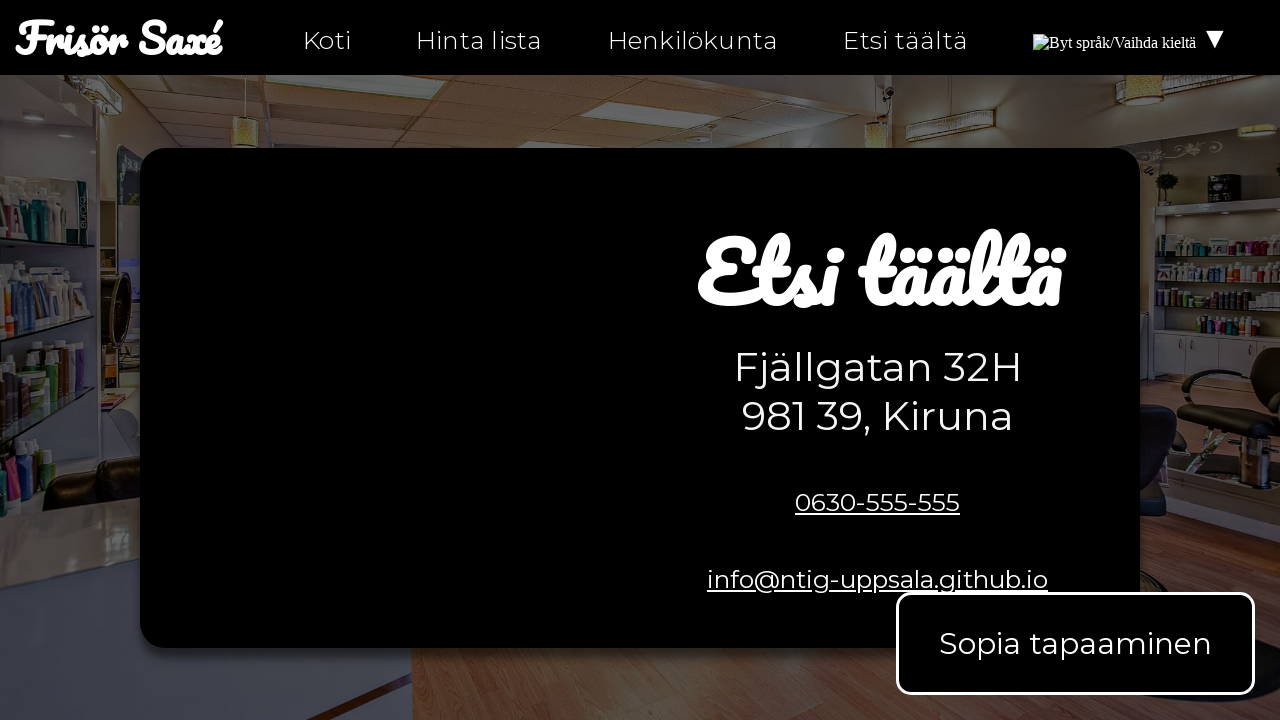

Asserted image has valid src attribute
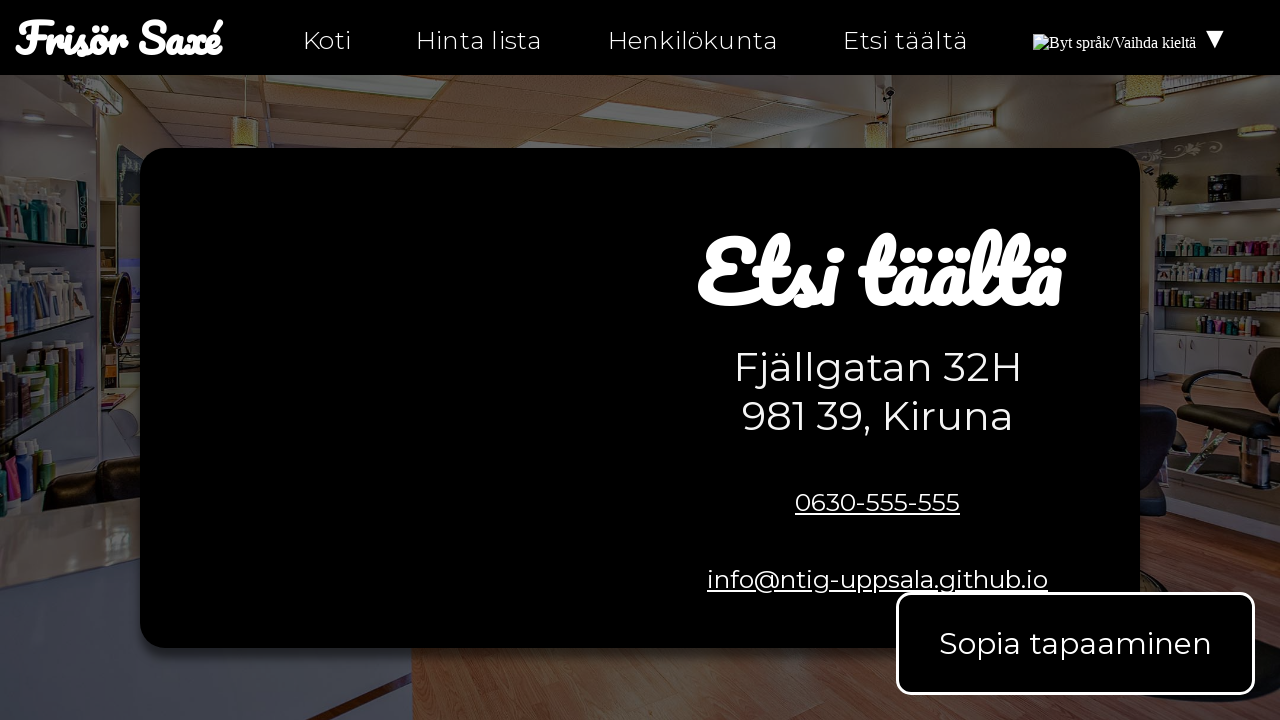

Retrieved src attribute from image: assets/images/bild1.jpg
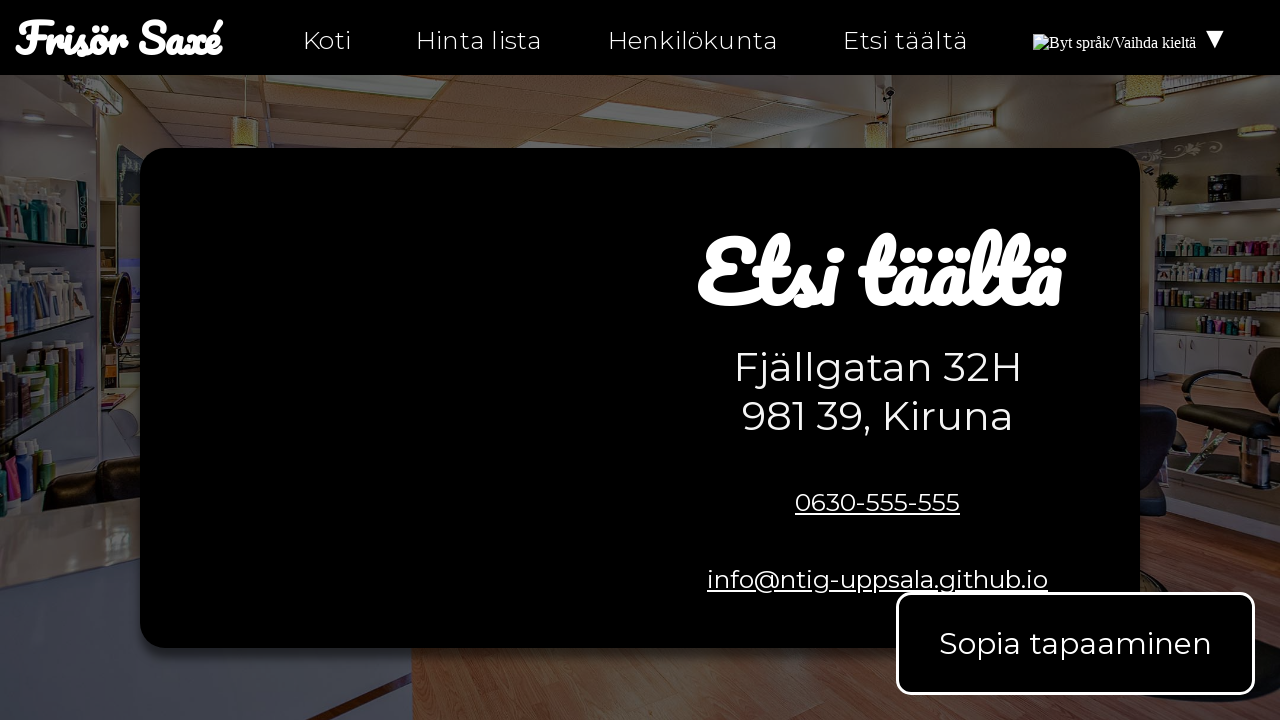

Asserted image has valid src attribute
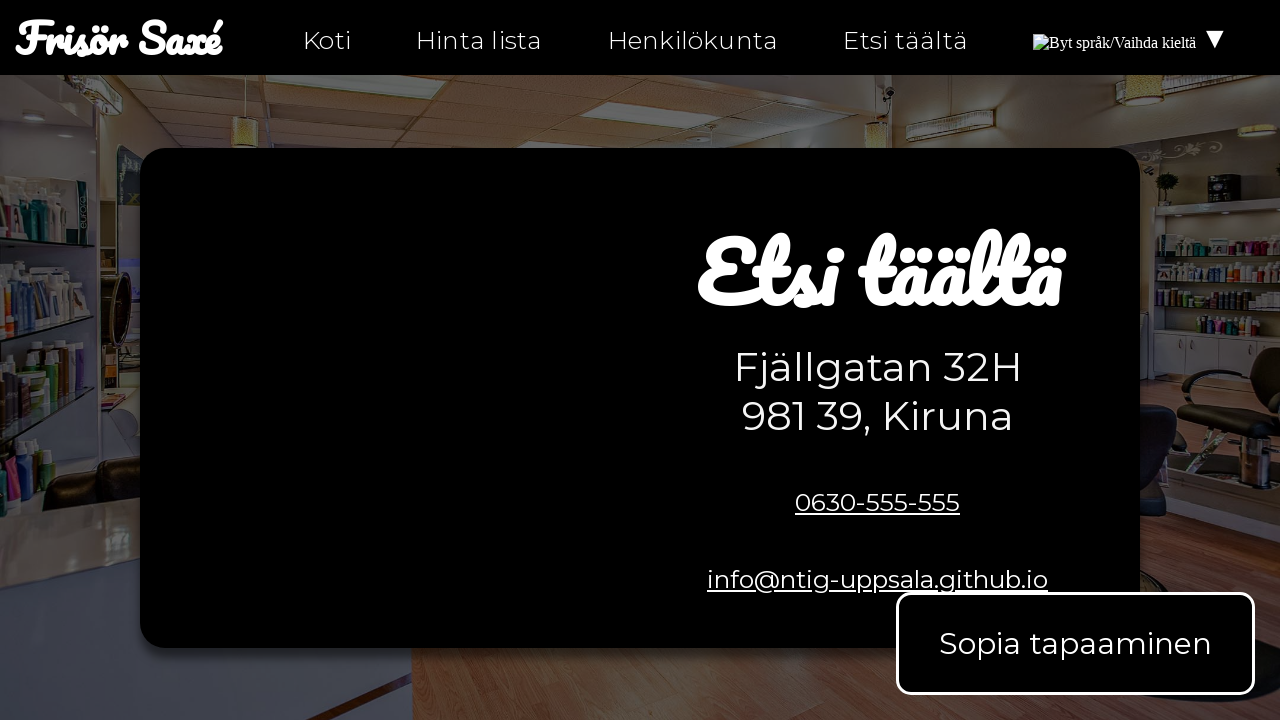

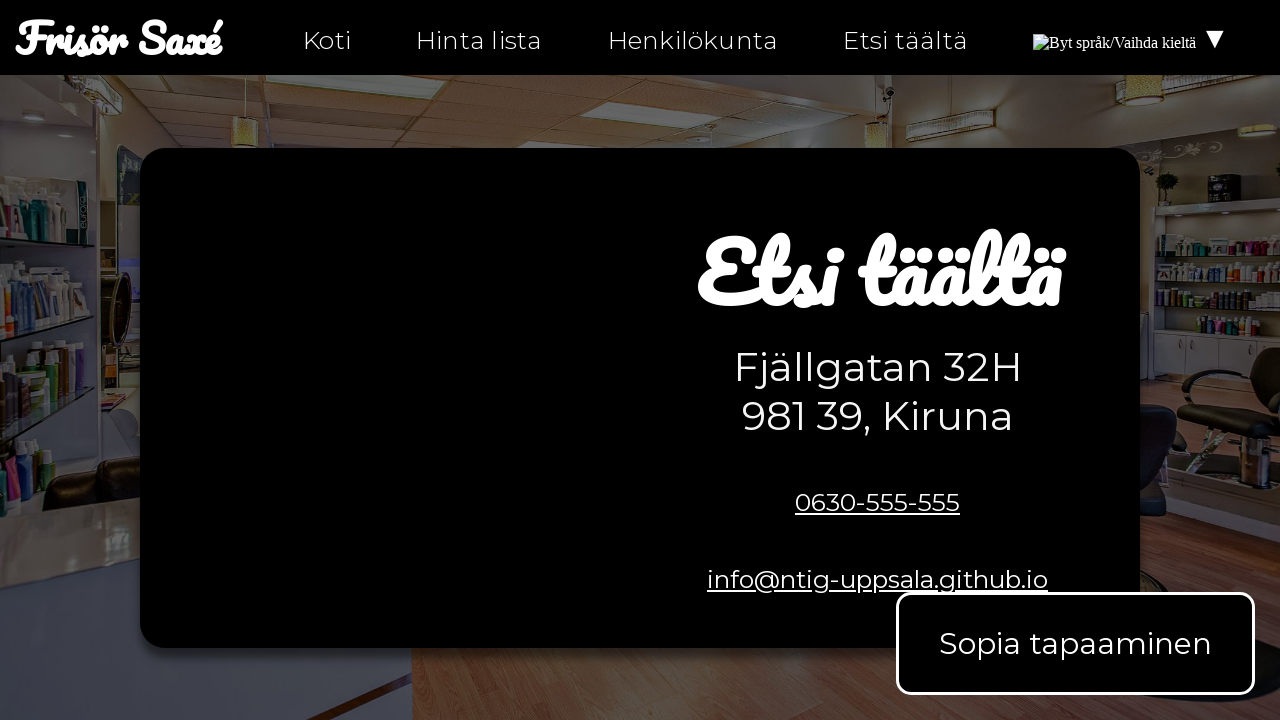